Navigates to China Mobile's mobile mail service website and maximizes the browser window

Starting URL: http://m.mail.10086.cn

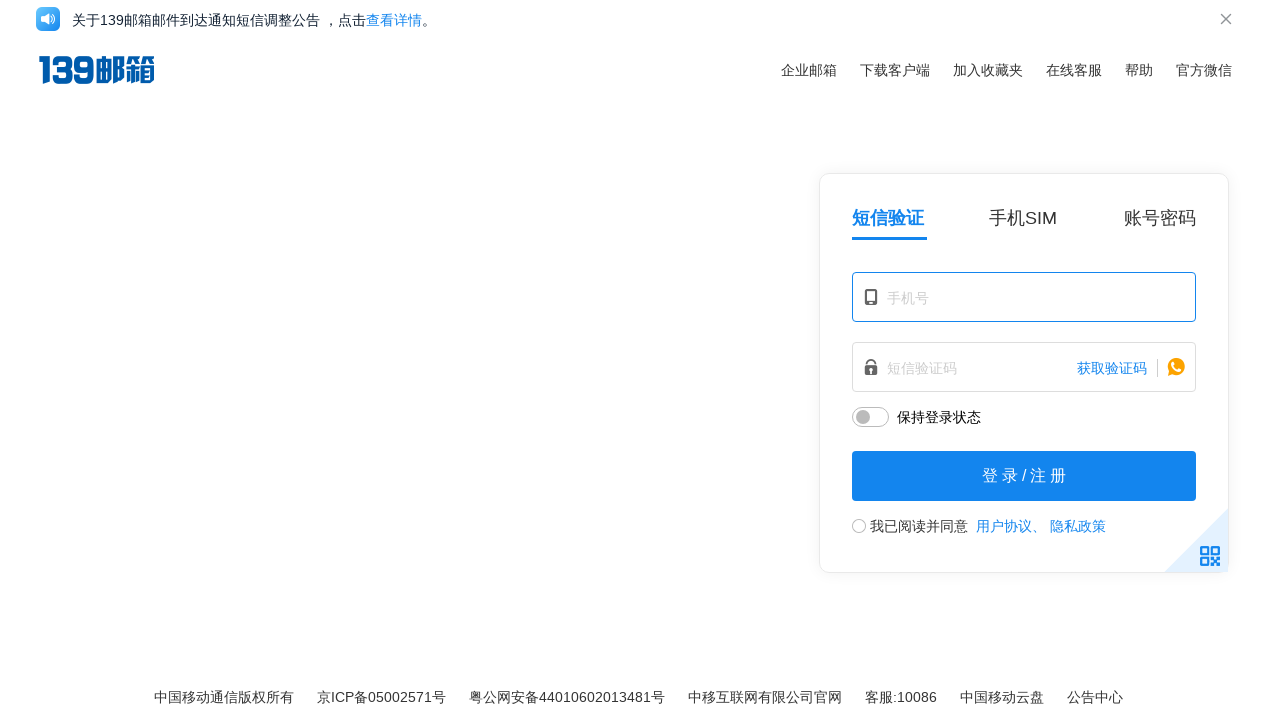

Set viewport size to 1920x1080 to maximize browser window
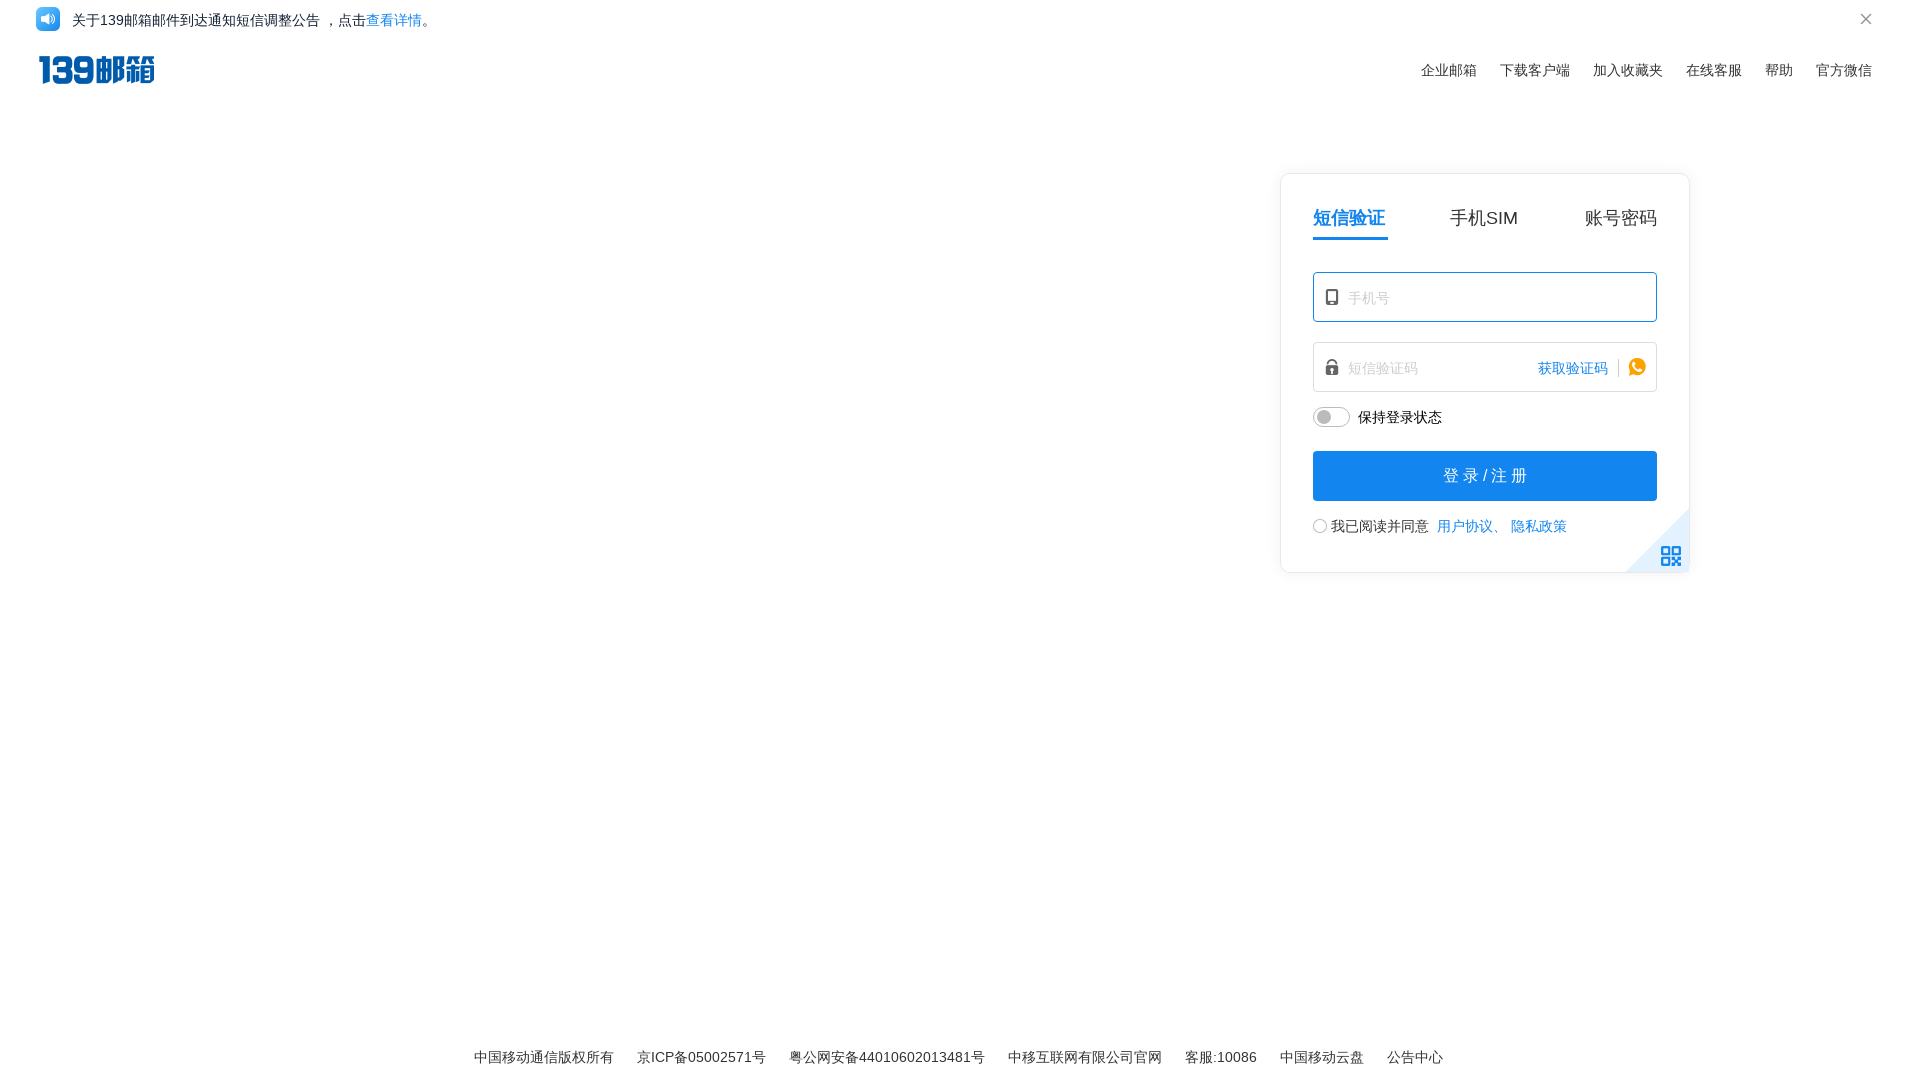

China Mobile mobile mail service page fully loaded
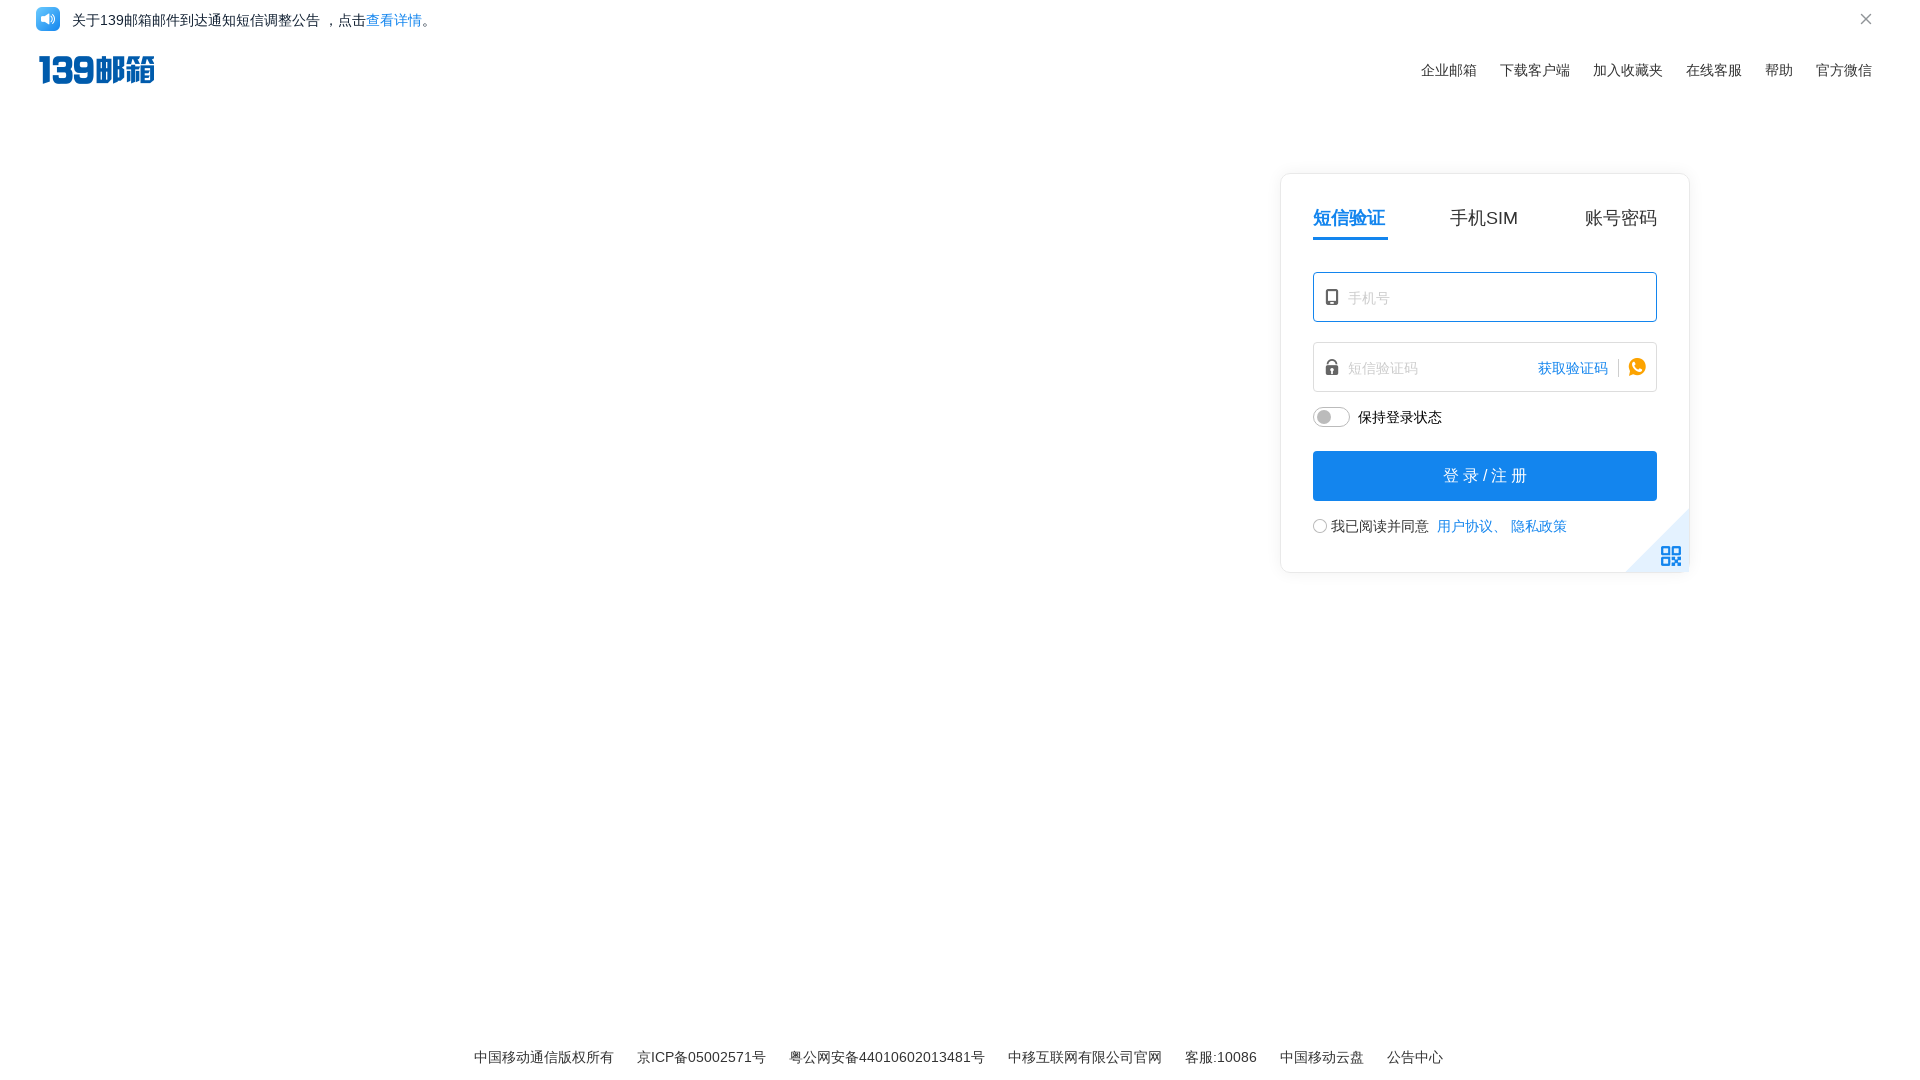

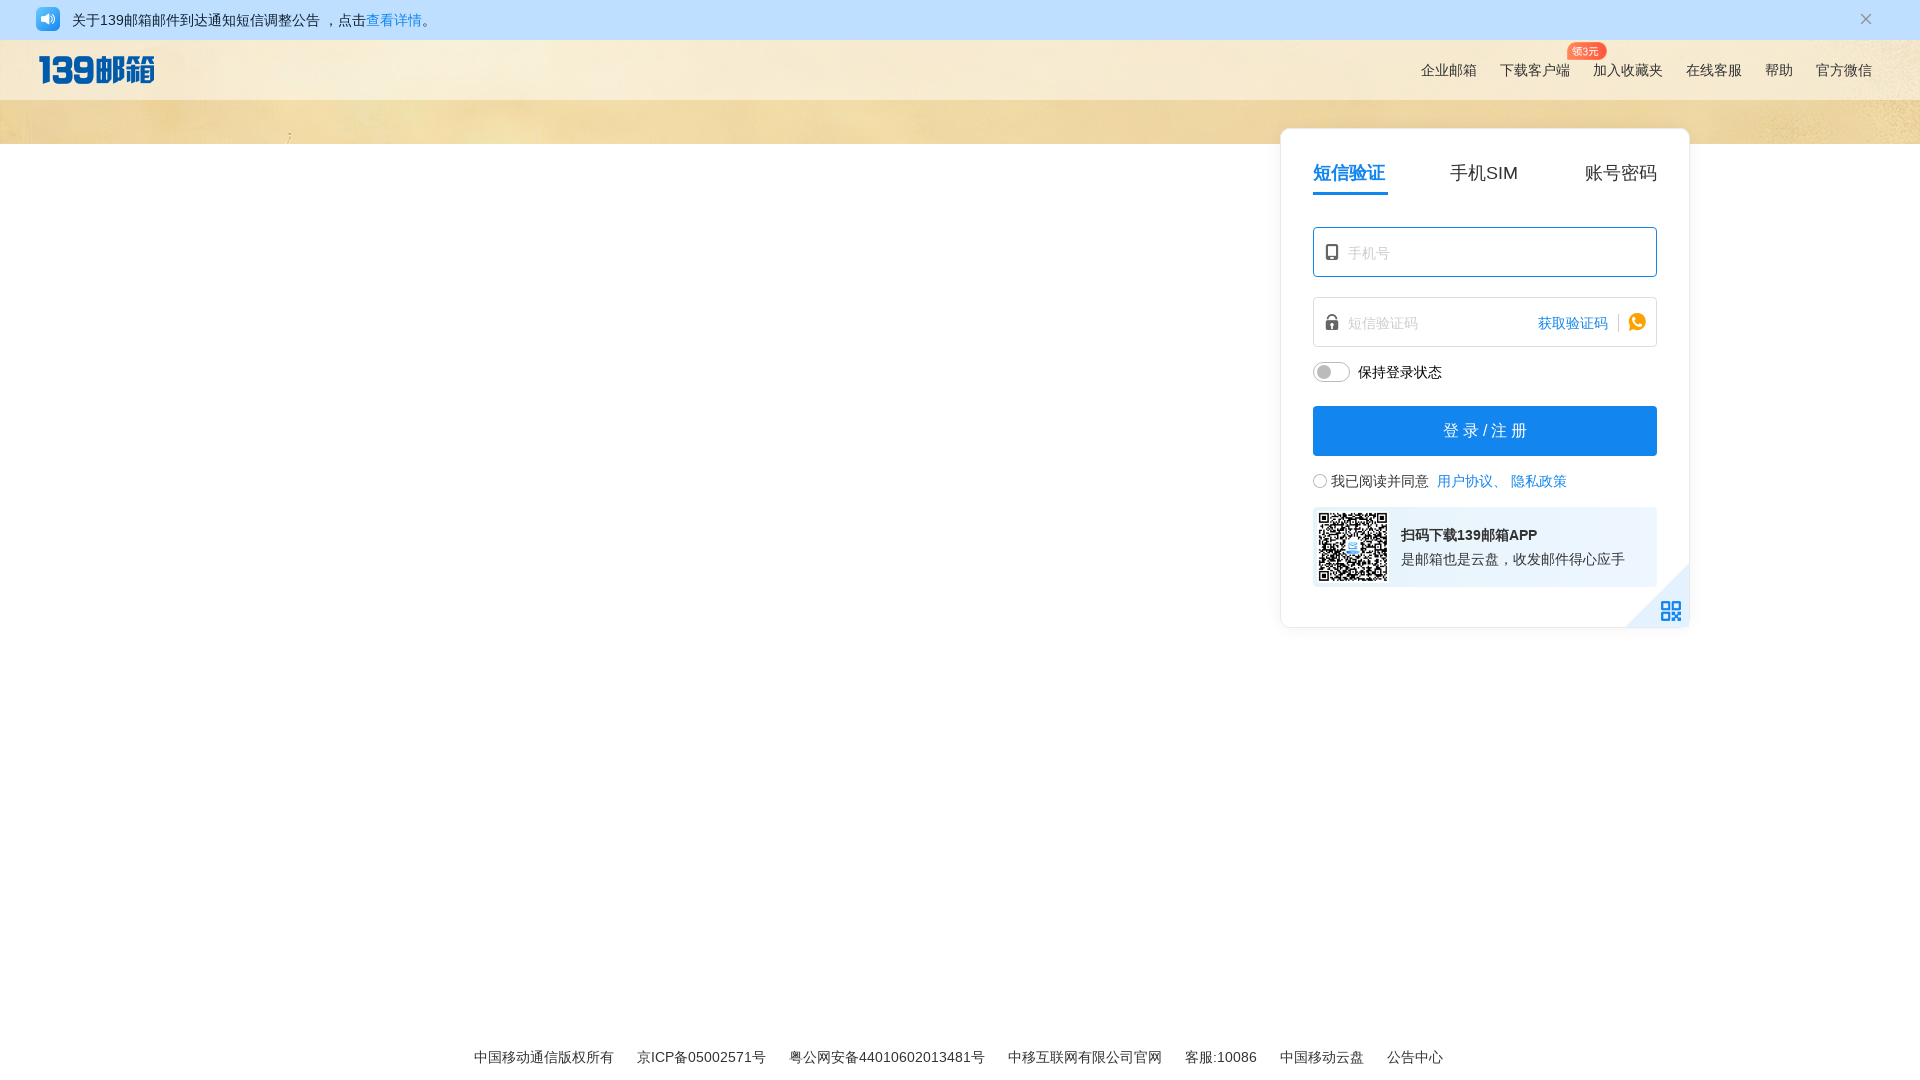